Tests click and hold interaction by selecting multiple consecutive items in a grid using drag selection

Starting URL: https://jqueryui.com/resources/demos/selectable/display-grid.html

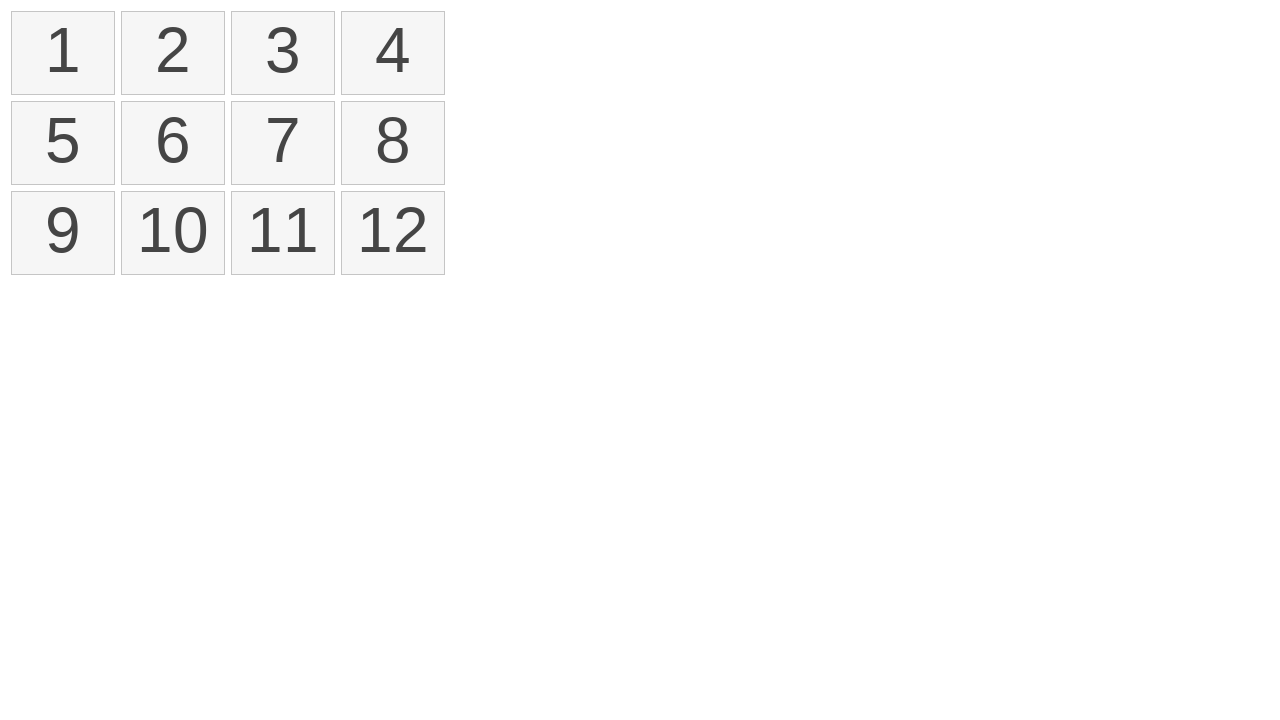

Waited for selectable grid to load
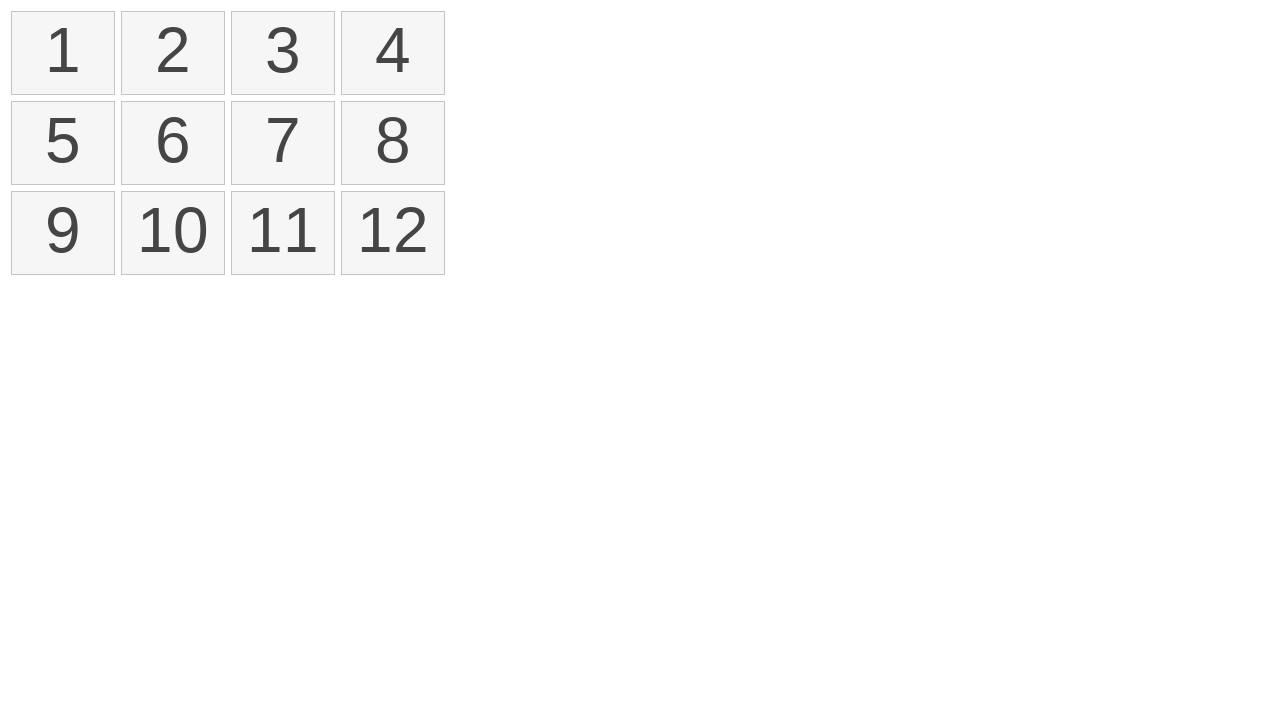

Located first item in grid
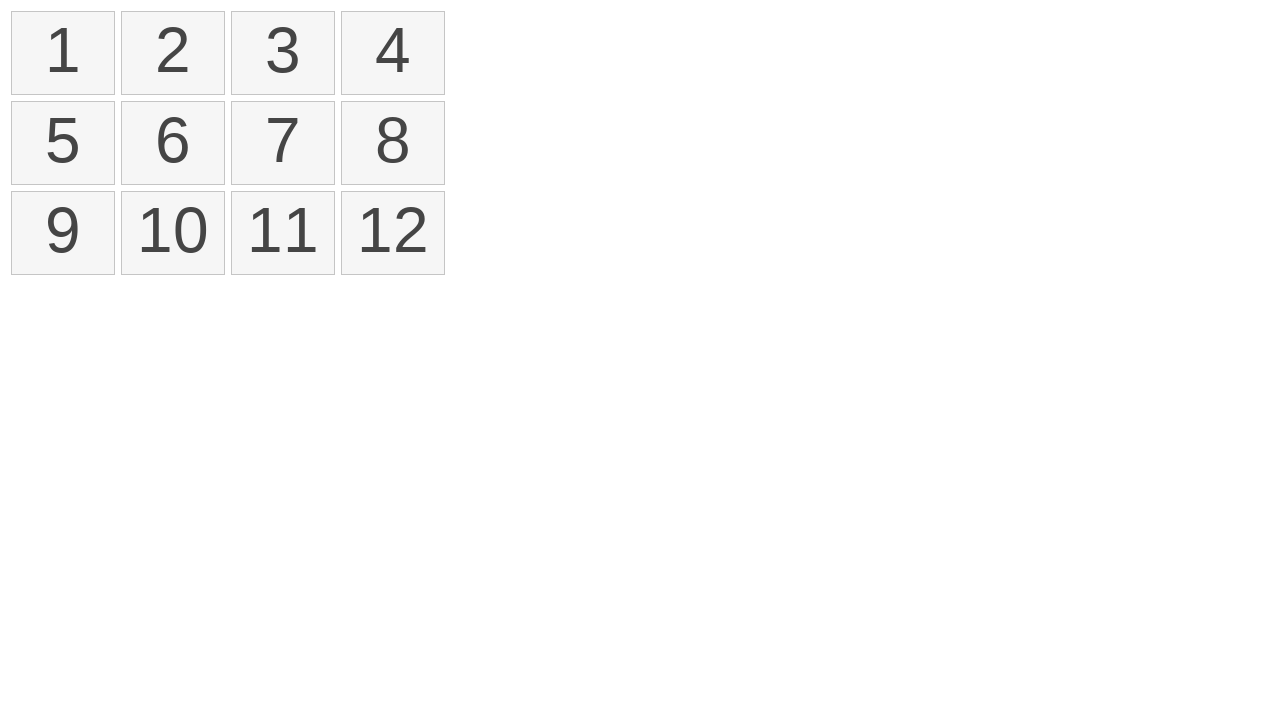

Located fourth item in grid
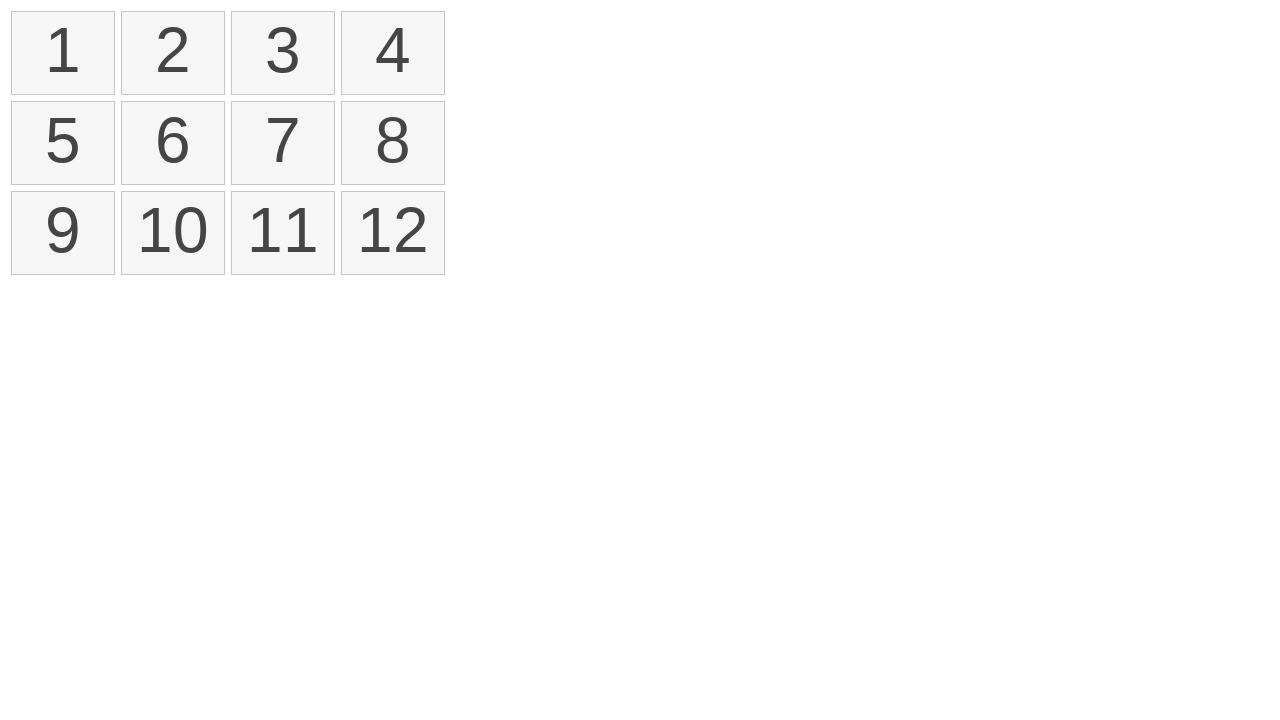

Retrieved bounding box of first item
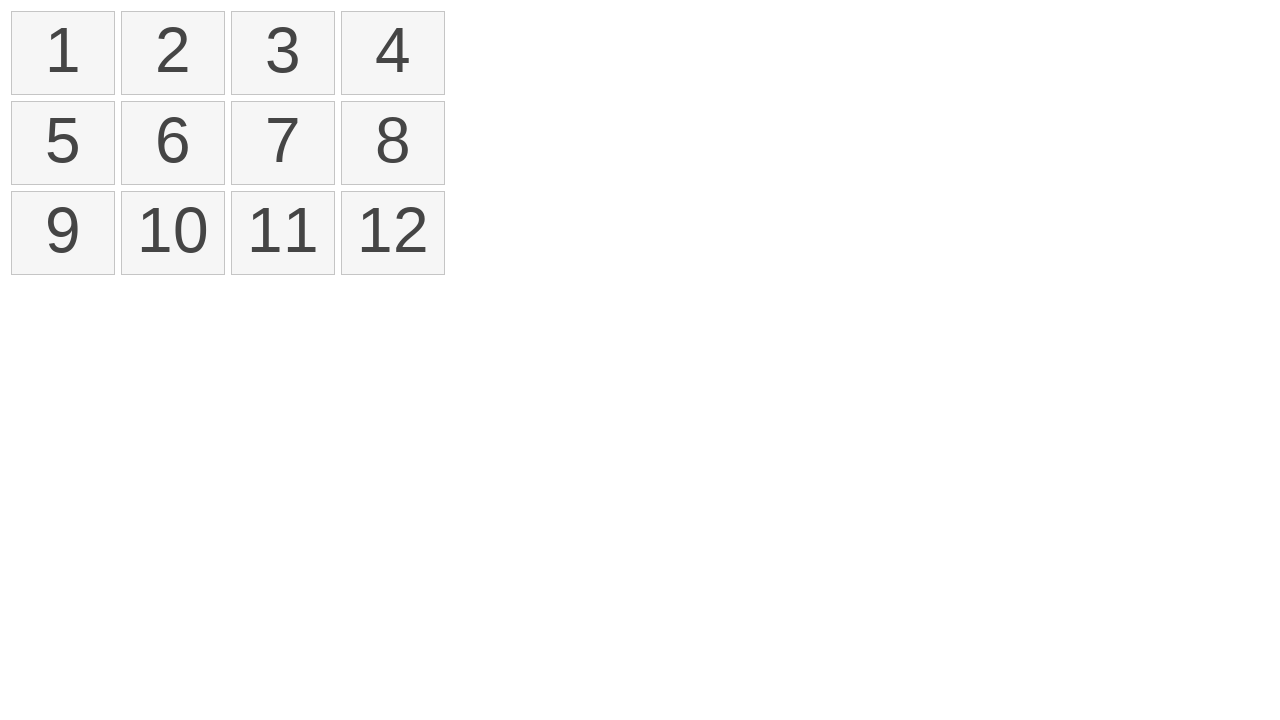

Retrieved bounding box of fourth item
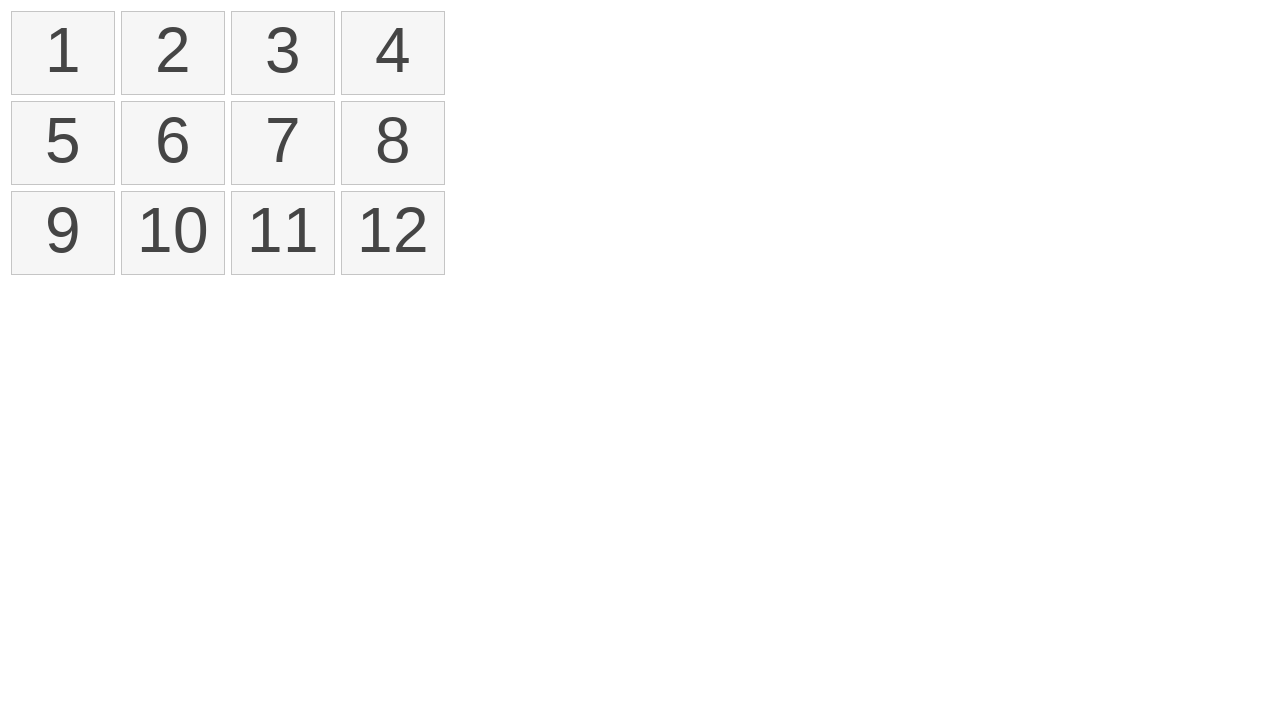

Moved mouse to center of first item at (63, 53)
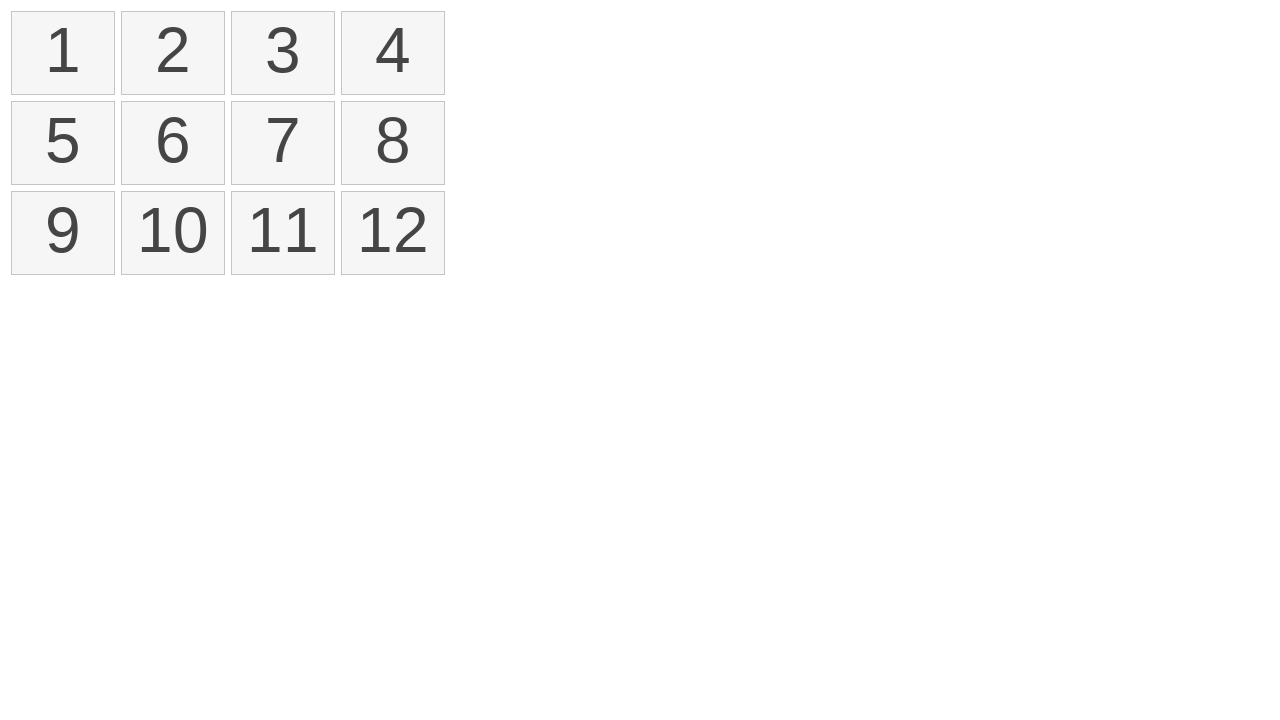

Pressed mouse button down on first item at (63, 53)
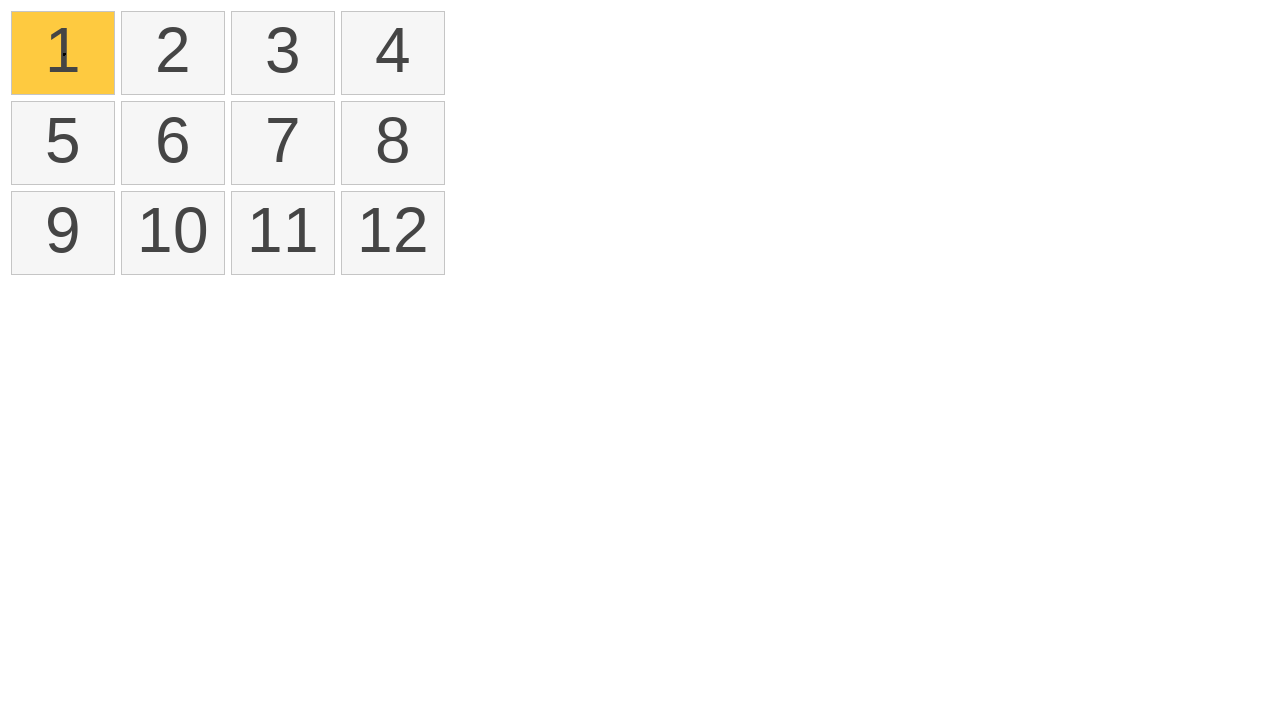

Dragged mouse to center of fourth item at (393, 53)
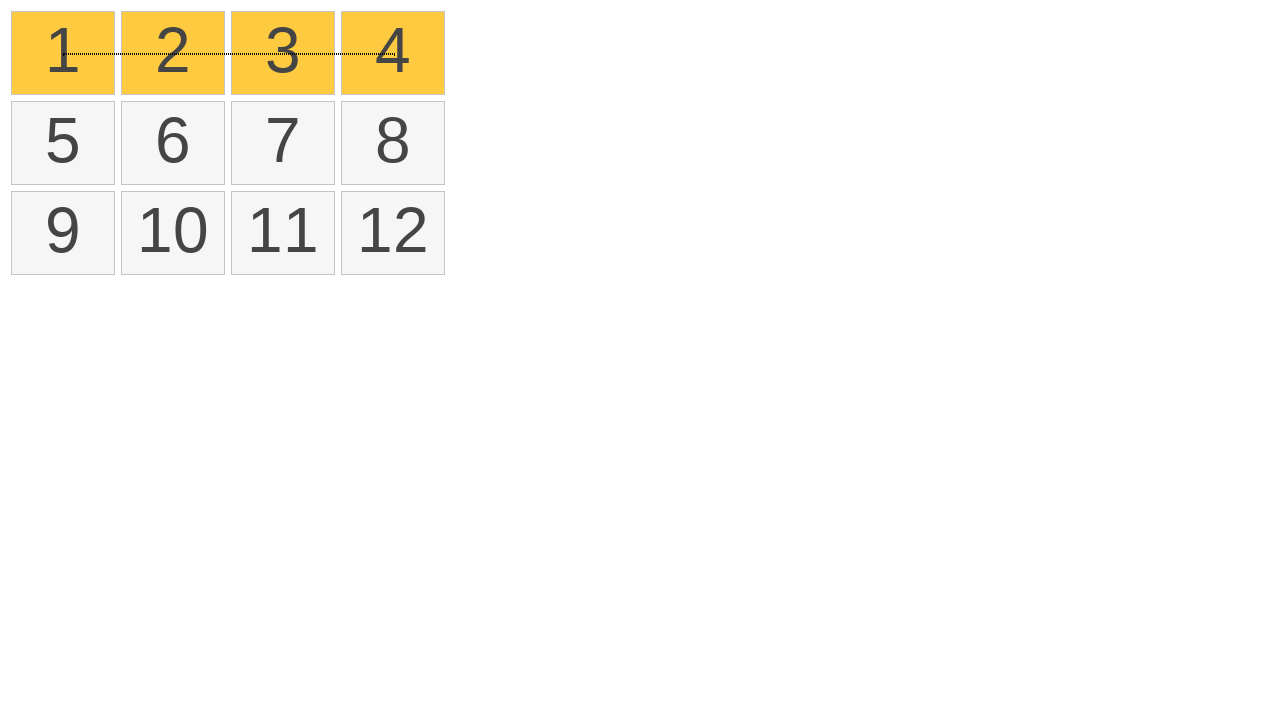

Released mouse button to complete drag selection at (393, 53)
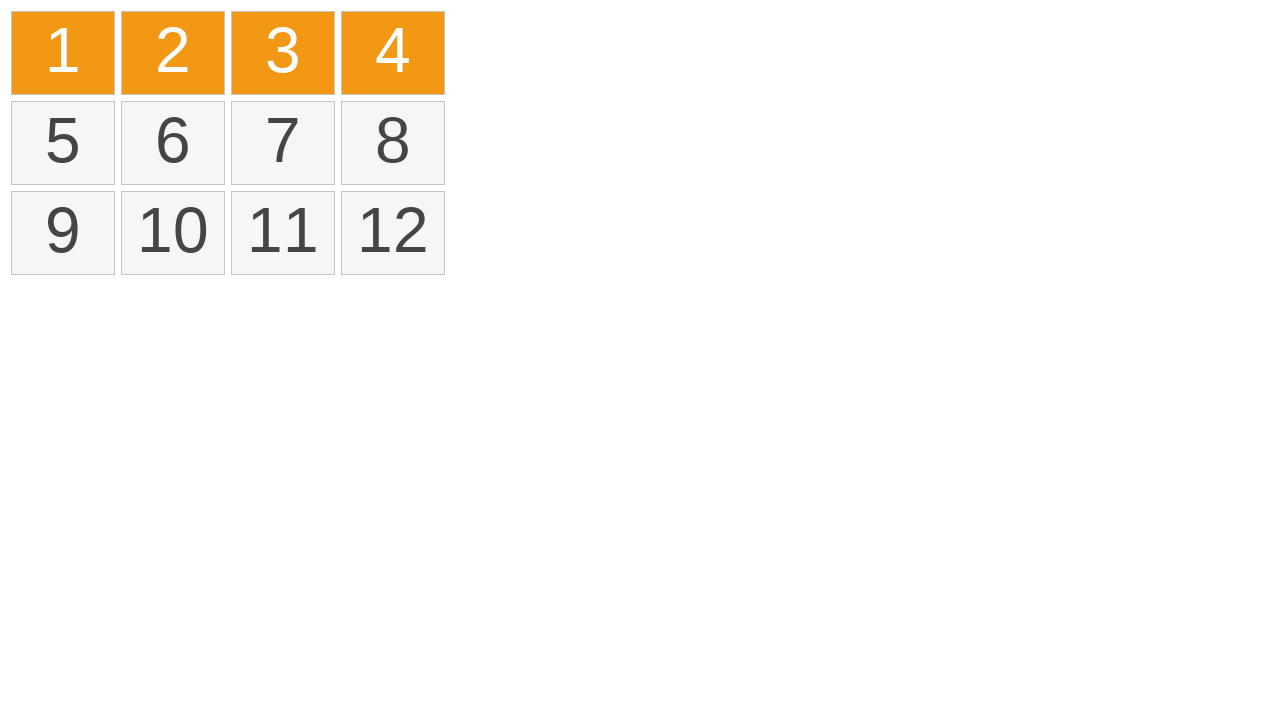

Verified multiple items are selected in grid
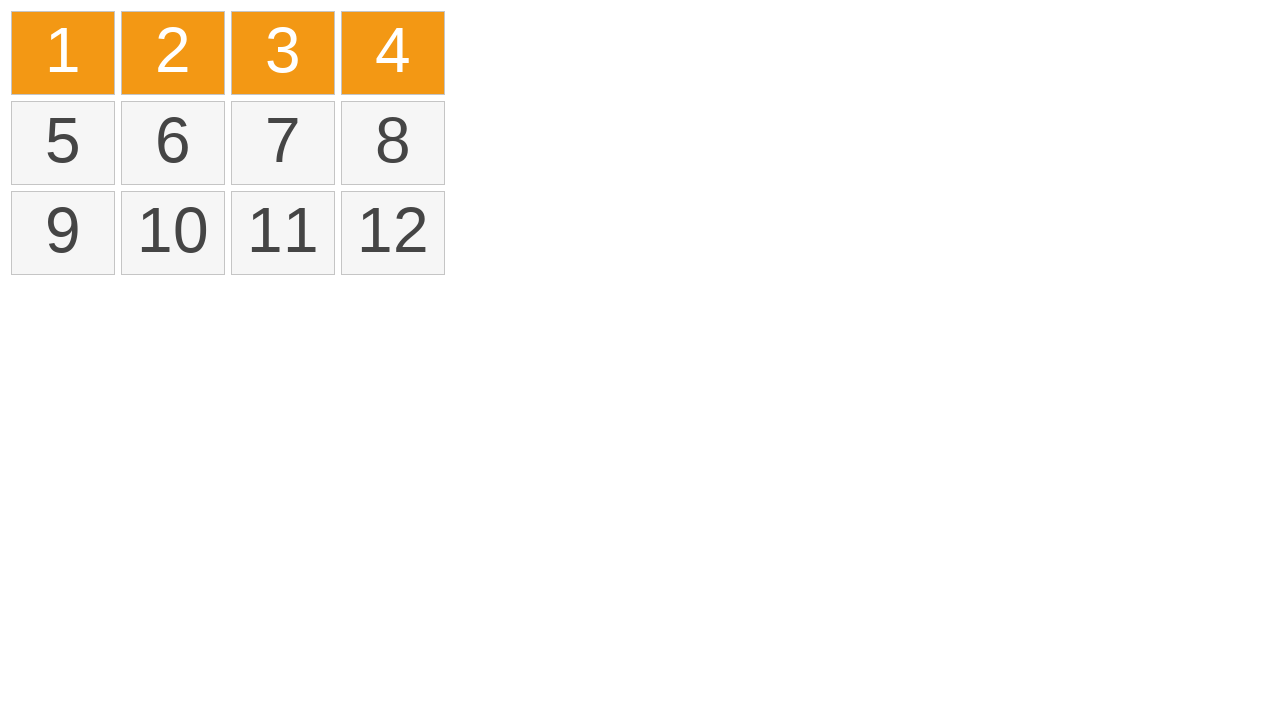

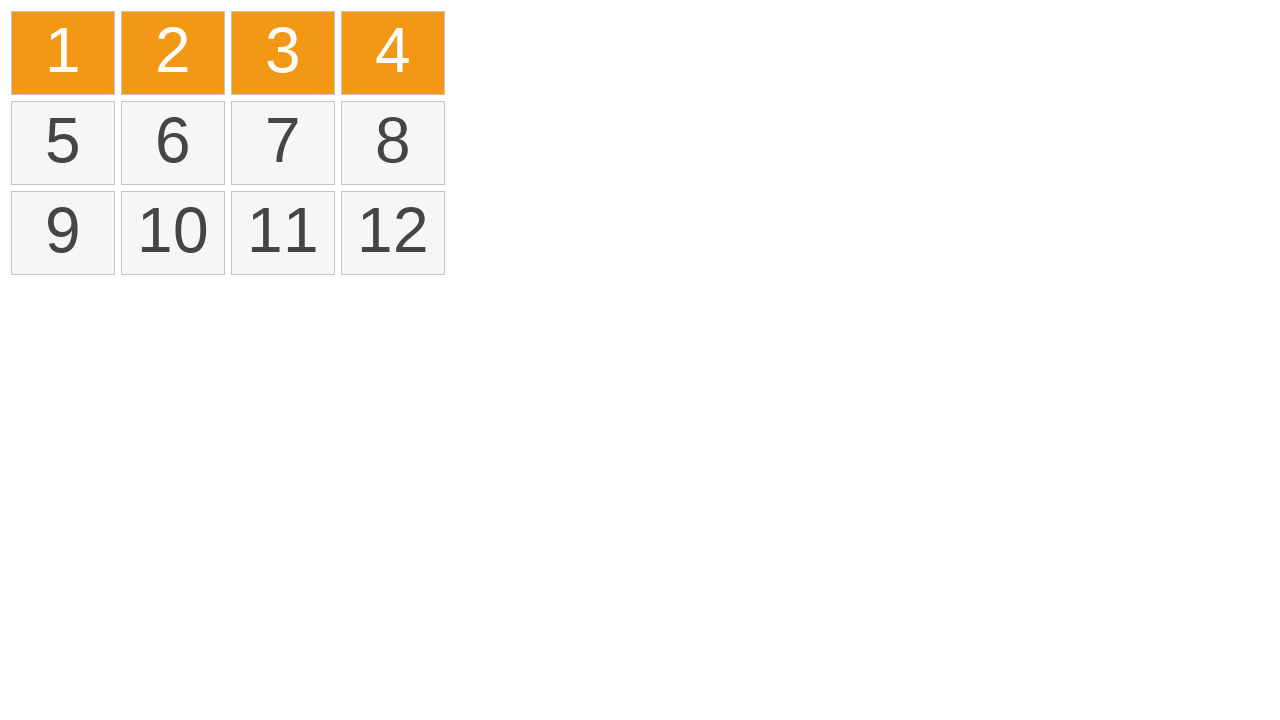